Tests various UI elements including checkboxes, radio buttons, show/hide functionality, and alert handling on an automation practice page

Starting URL: https://rahulshettyacademy.com/AutomationPractice/

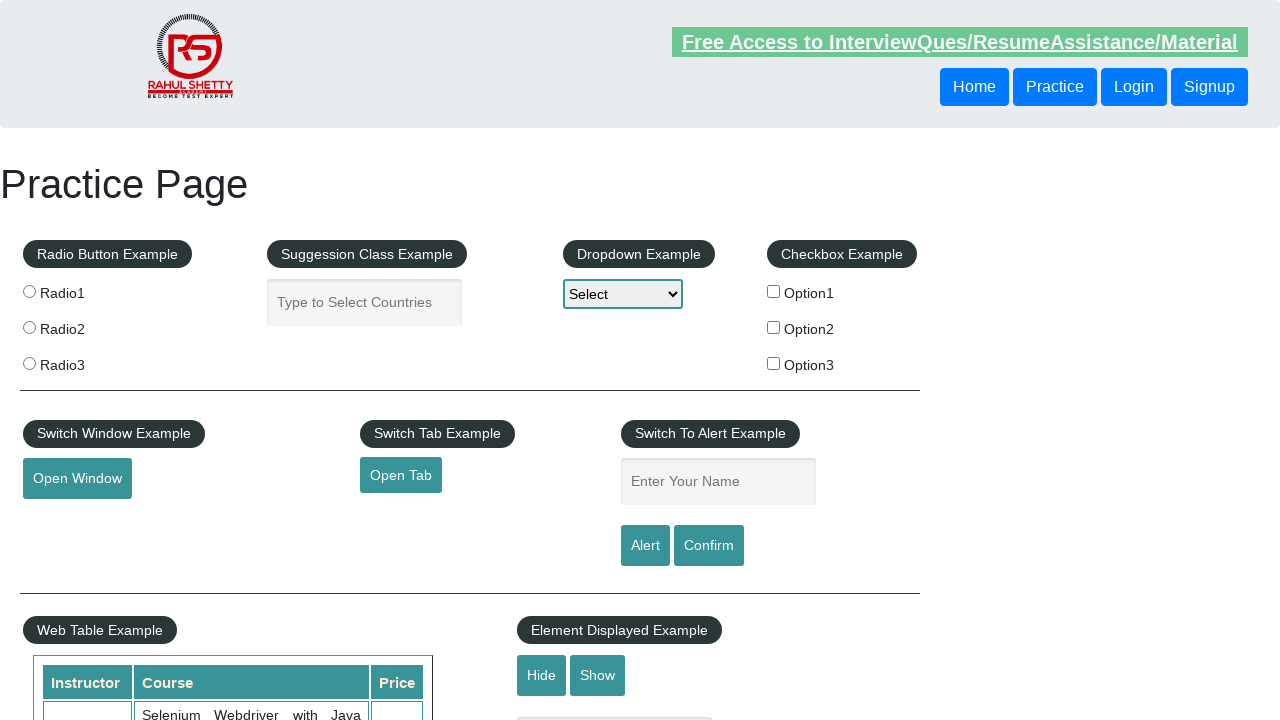

Located all checkbox elements on the page
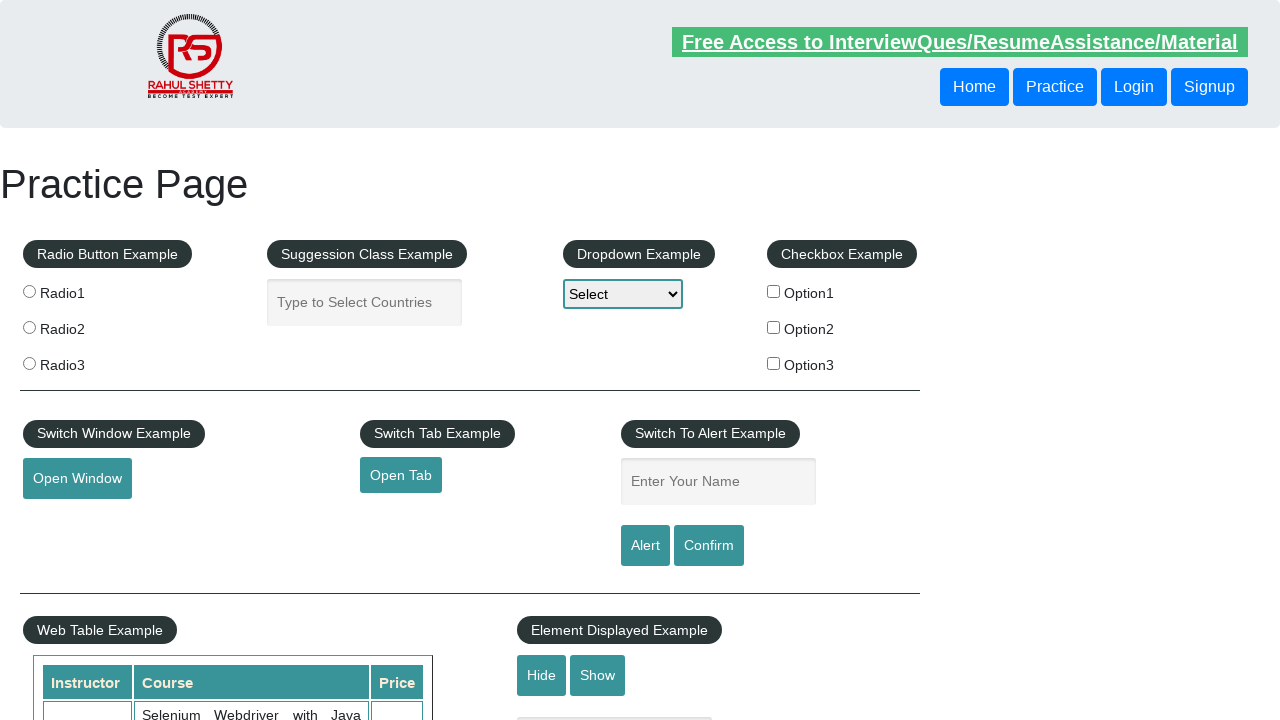

Retrieved checkbox element at index 0
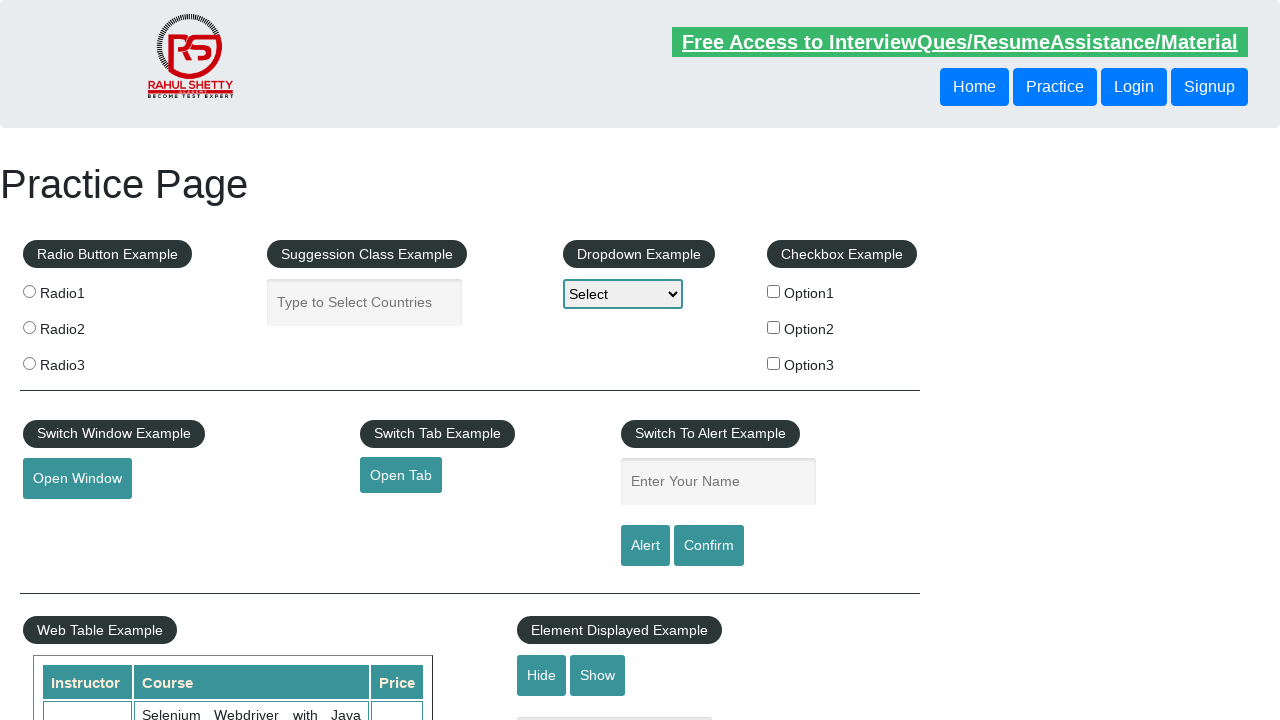

Retrieved checkbox element at index 1
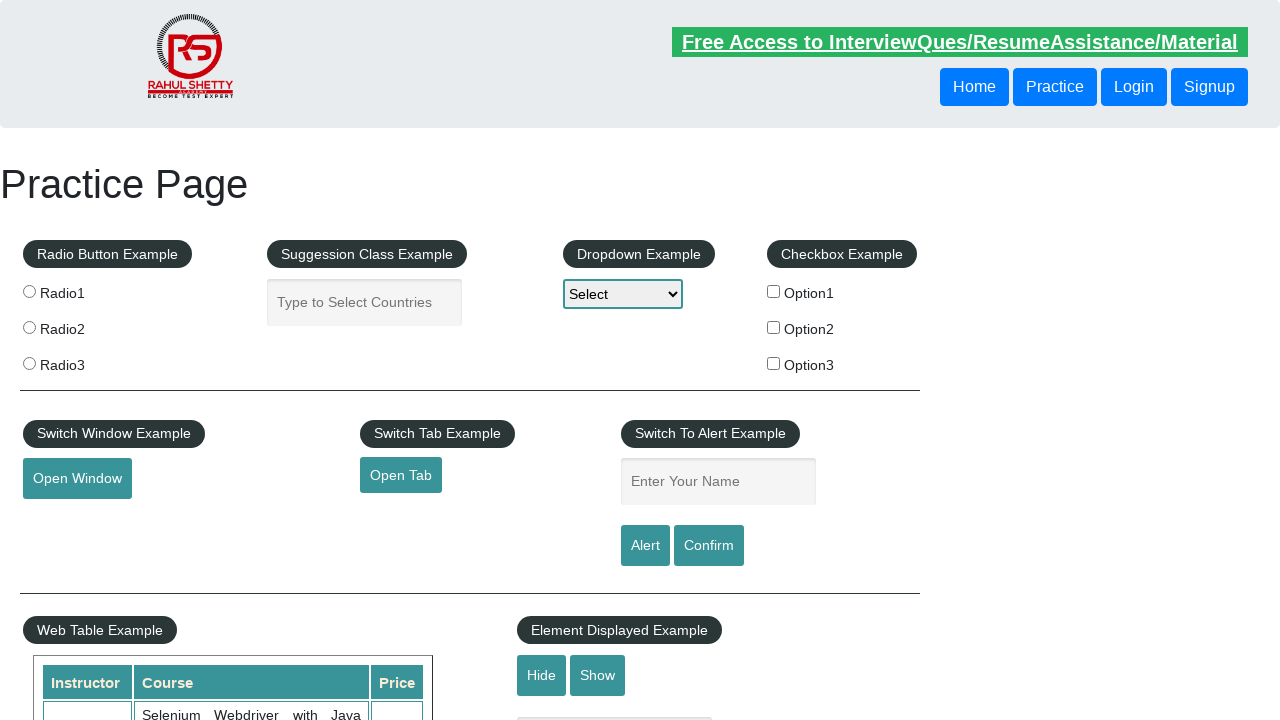

Clicked checkbox with value 'option2' at (774, 327) on xpath=//input[@type='checkbox'] >> nth=1
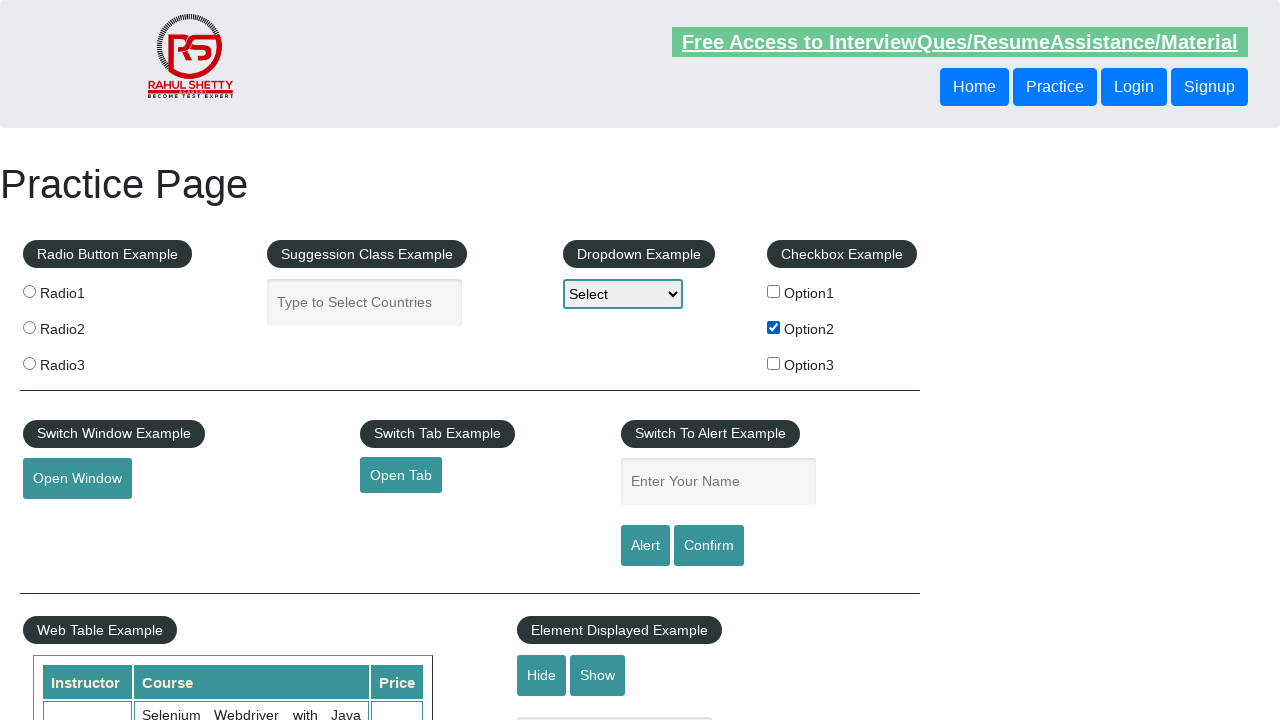

Located all radio button elements on the page
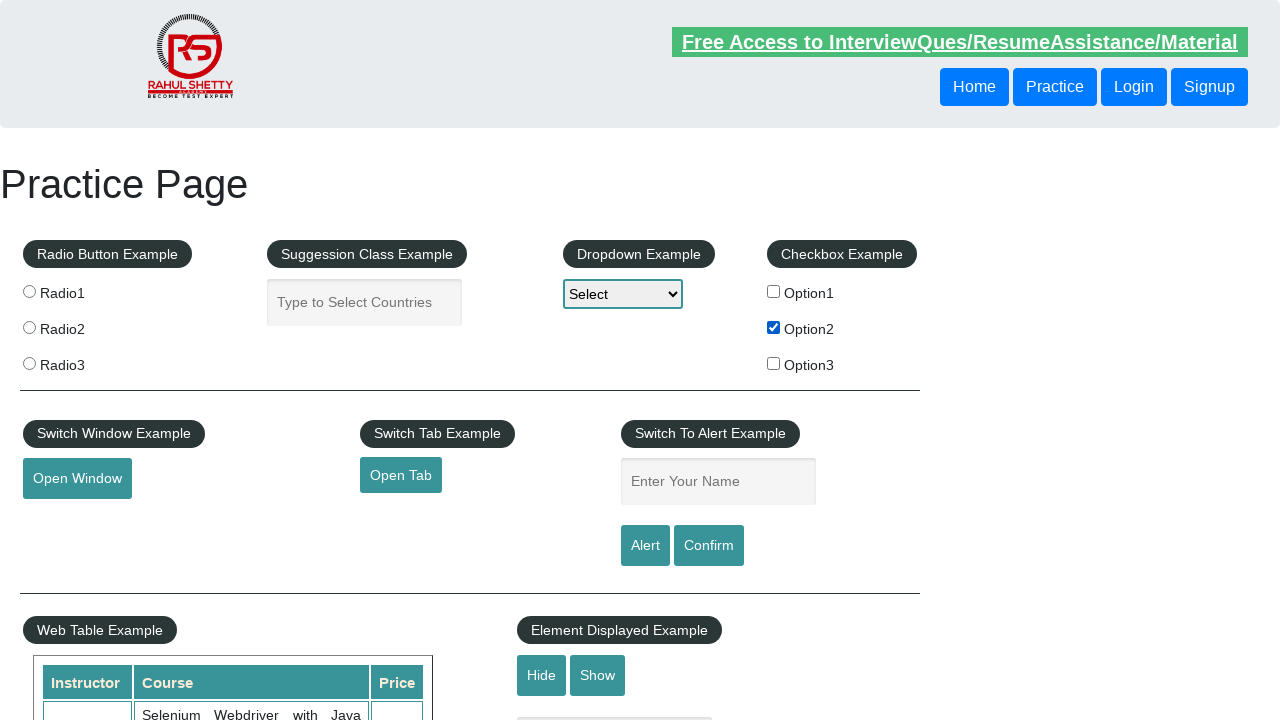

Clicked the third radio button at (29, 363) on .radioButton >> nth=2
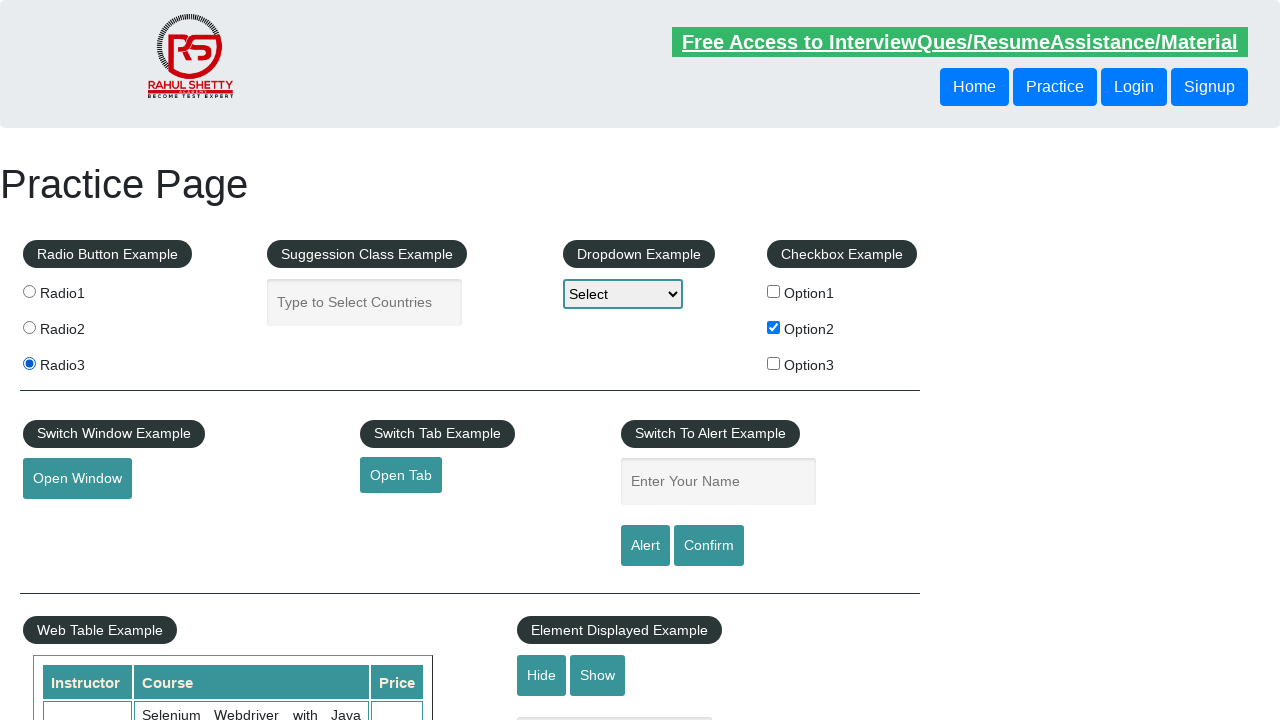

Clicked hide textbox button to toggle visibility at (542, 675) on #hide-textbox
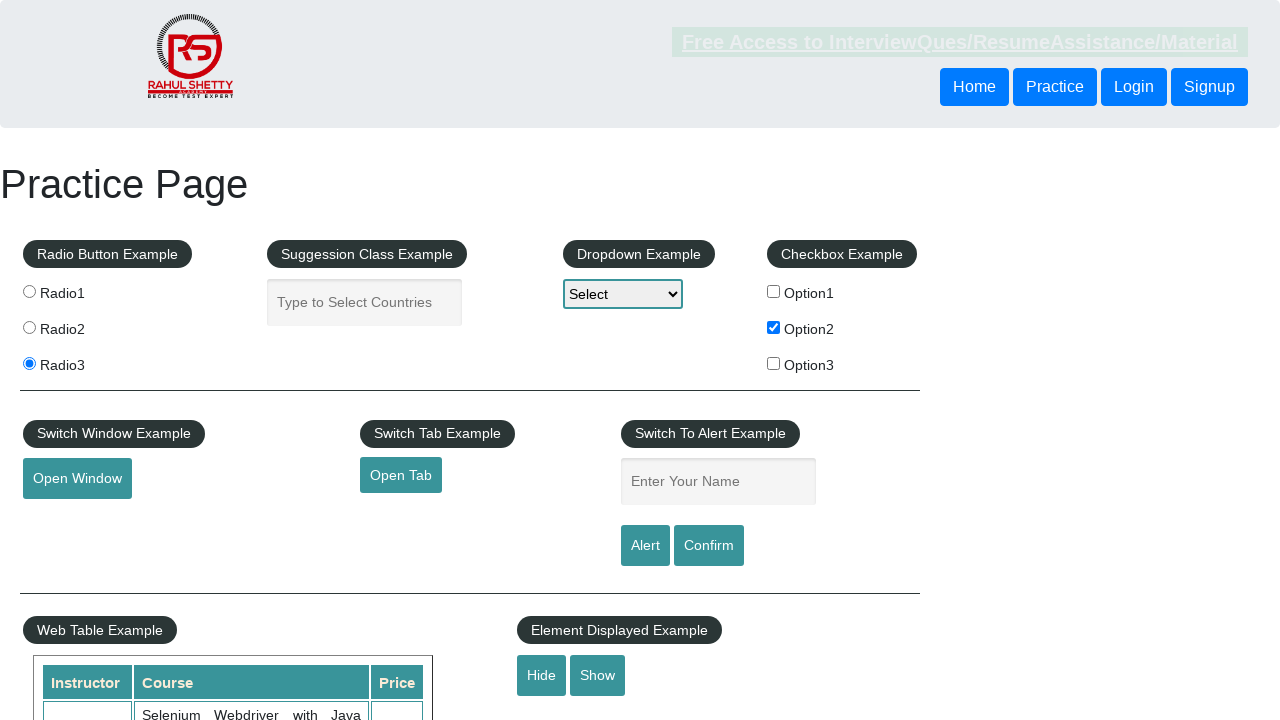

Filled name field with 'Utkarsh' on #name
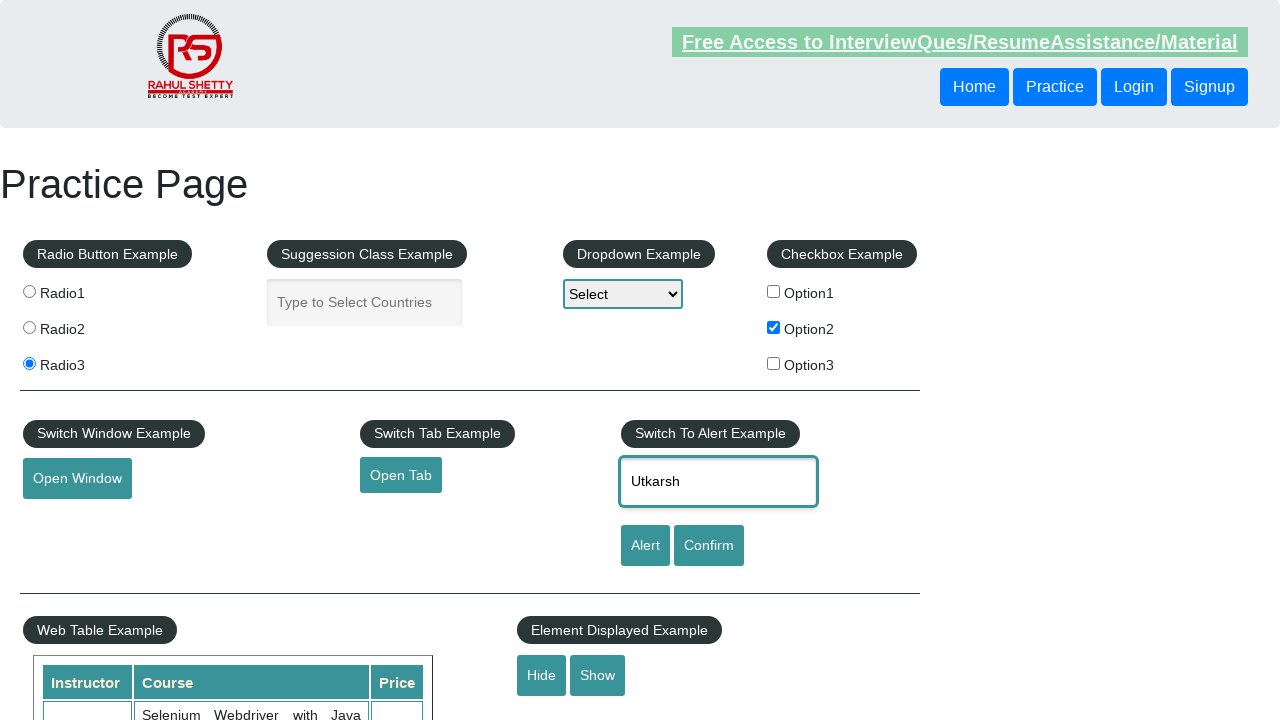

Set up dialog handler to accept alerts
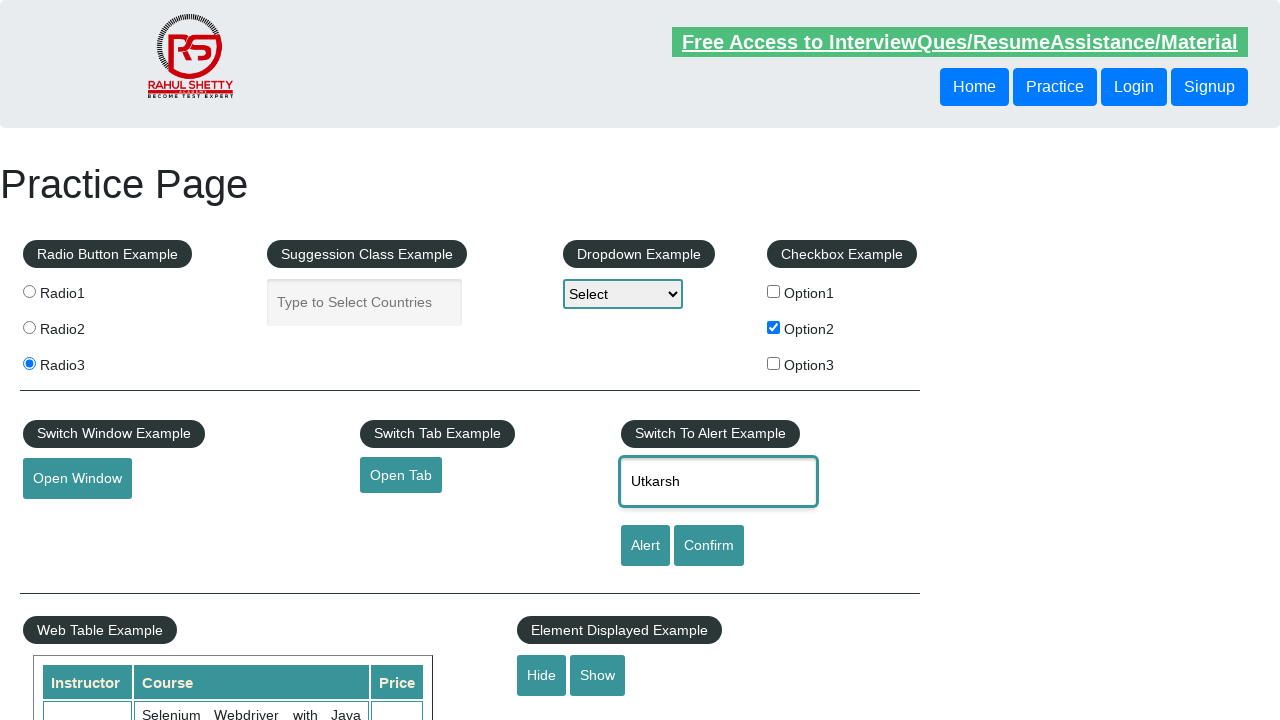

Clicked alert button and accepted the alert dialog at (645, 546) on #alertbtn
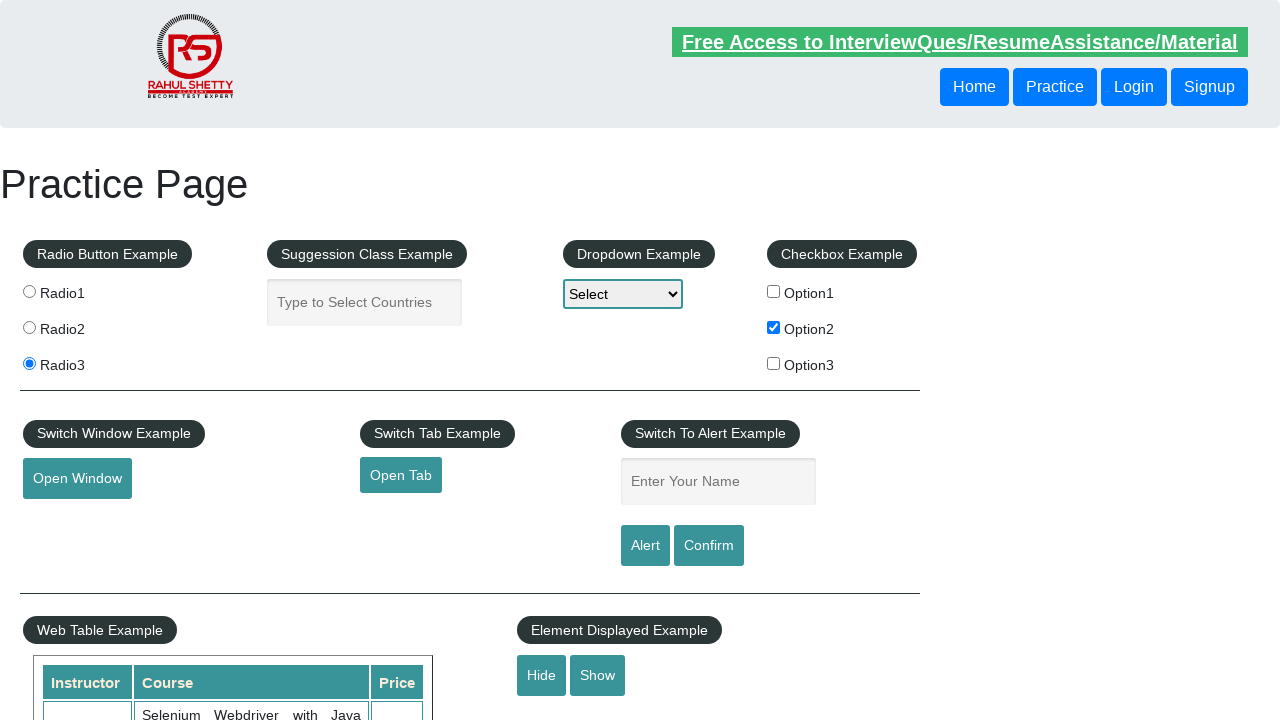

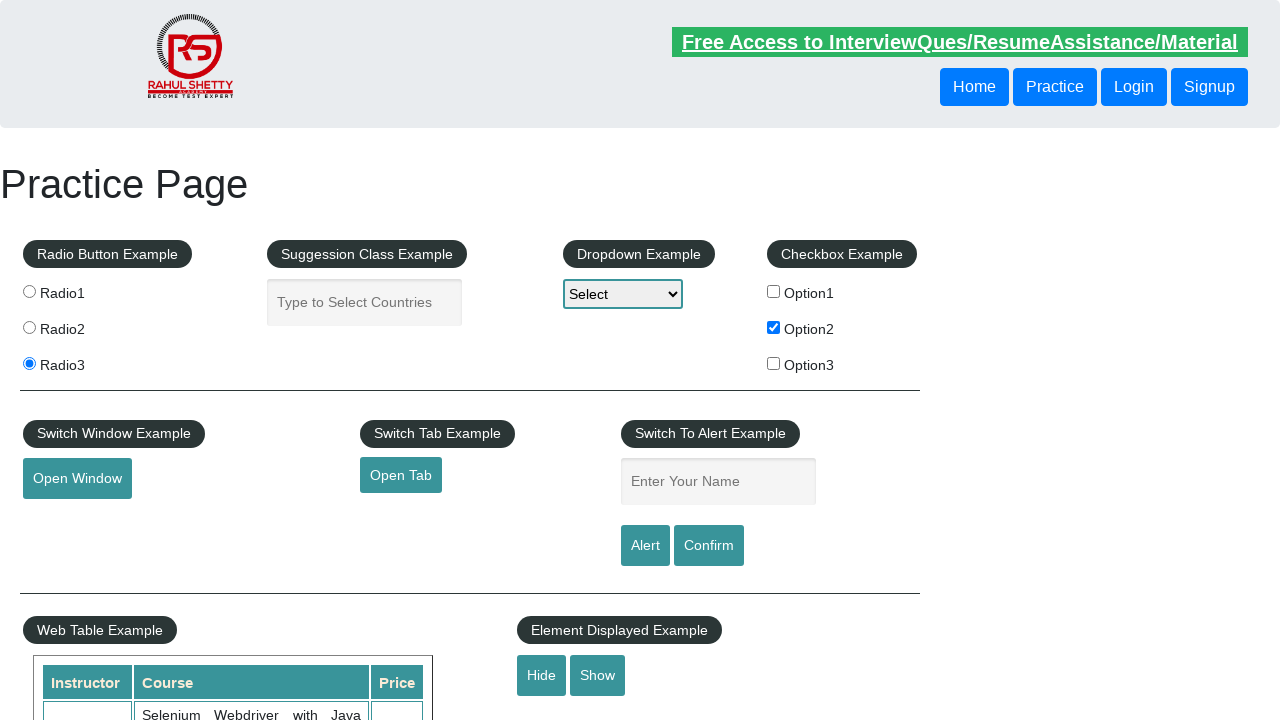